Navigates to the Selenide GitHub repository, searches for the SoftAssertions wiki page, and verifies that the page contains specific code examples

Starting URL: https://github.com/selenide/selenide

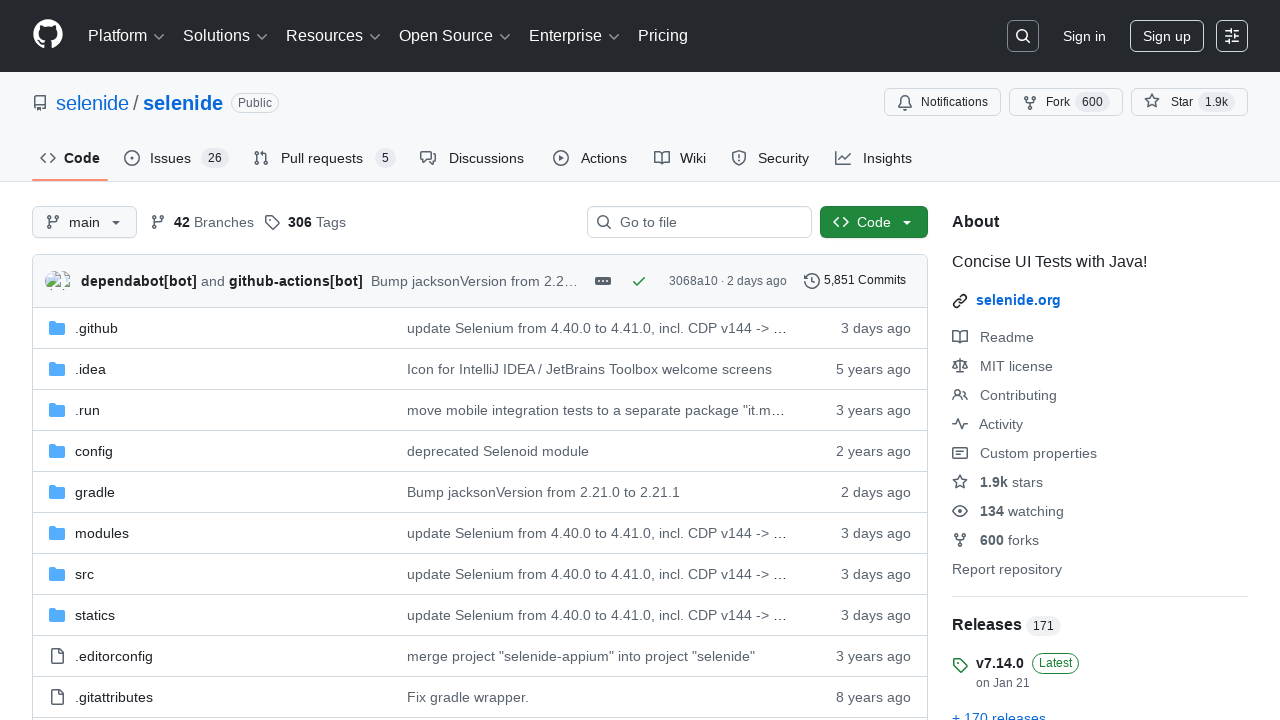

Clicked on Wiki tab at (680, 158) on #wiki-tab
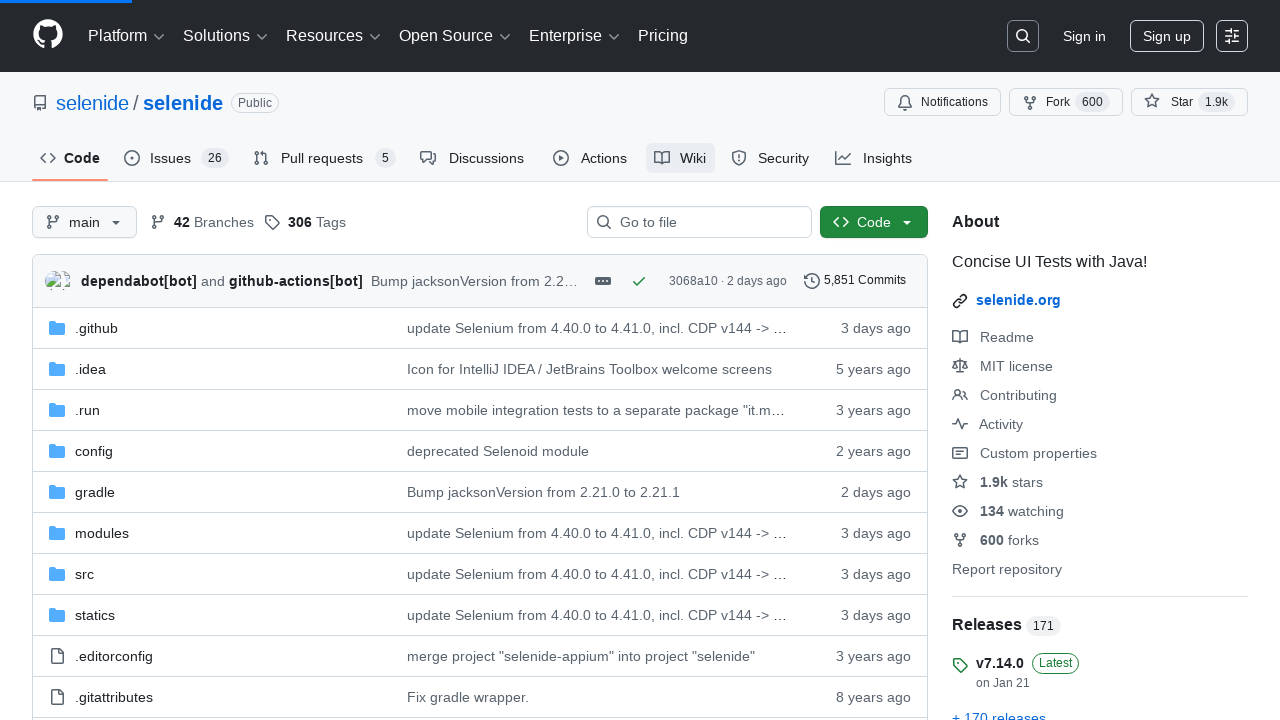

Filled wiki search filter with 'SoftAssertions' on #wiki-pages-filter
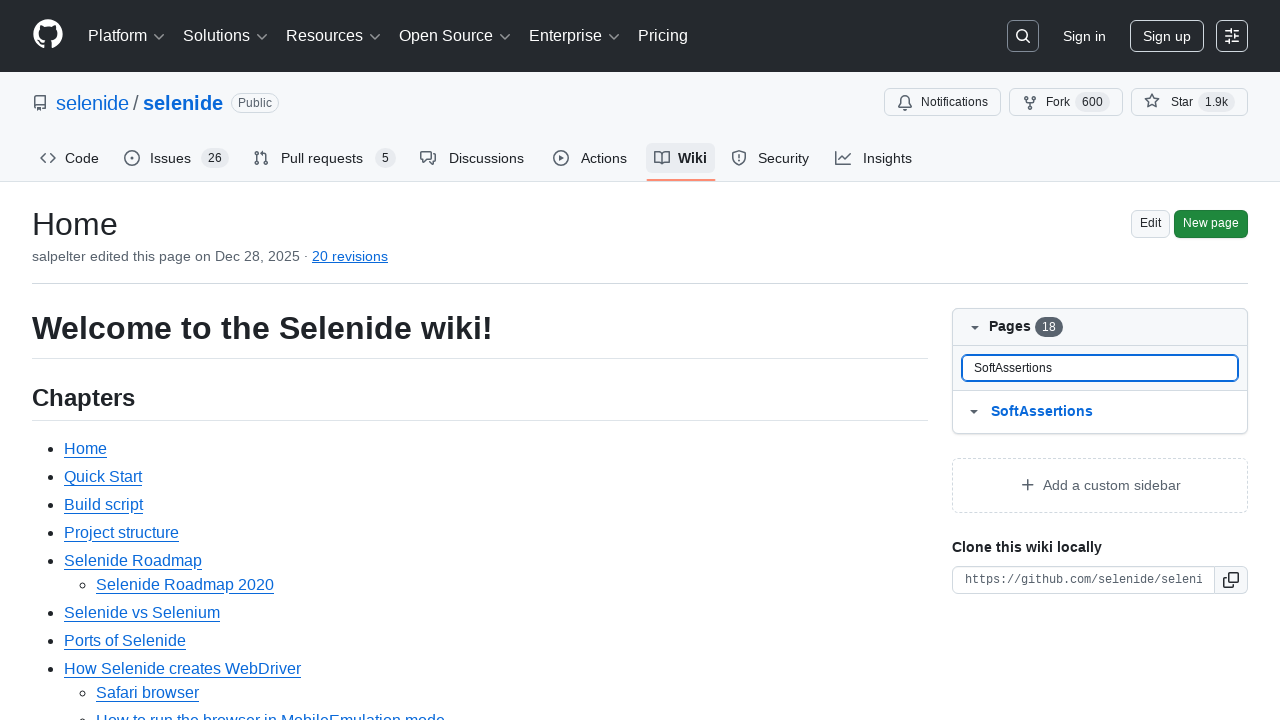

Pressed Enter to search for SoftAssertions on #wiki-pages-filter
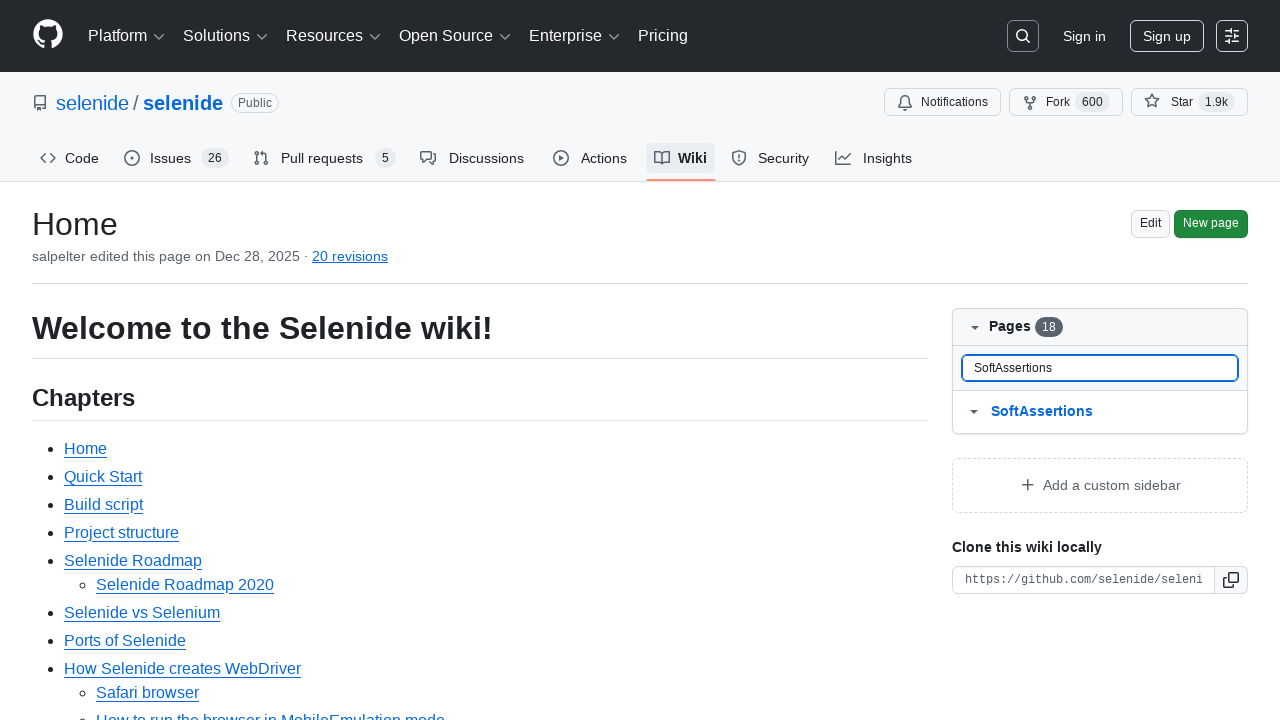

Clicked on SoftAssertions wiki page link at (116, 450) on a[href='/selenide/selenide/wiki/SoftAssertions']
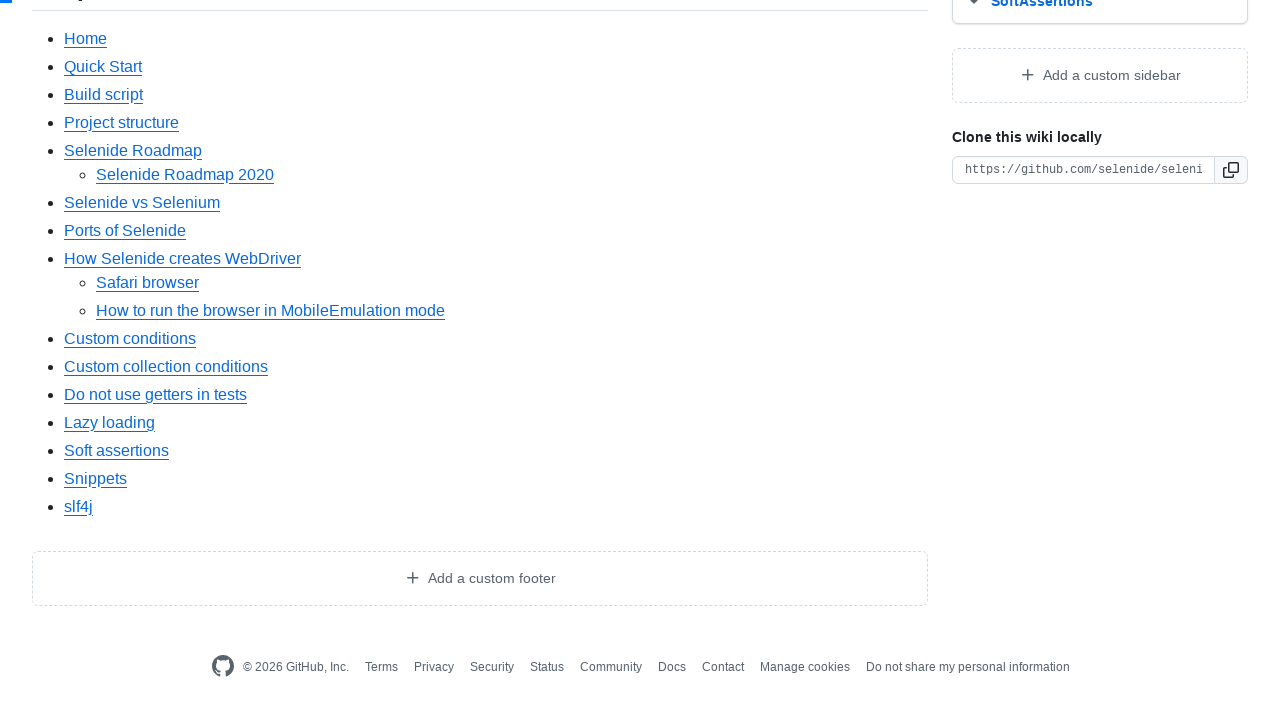

Wiki body element loaded
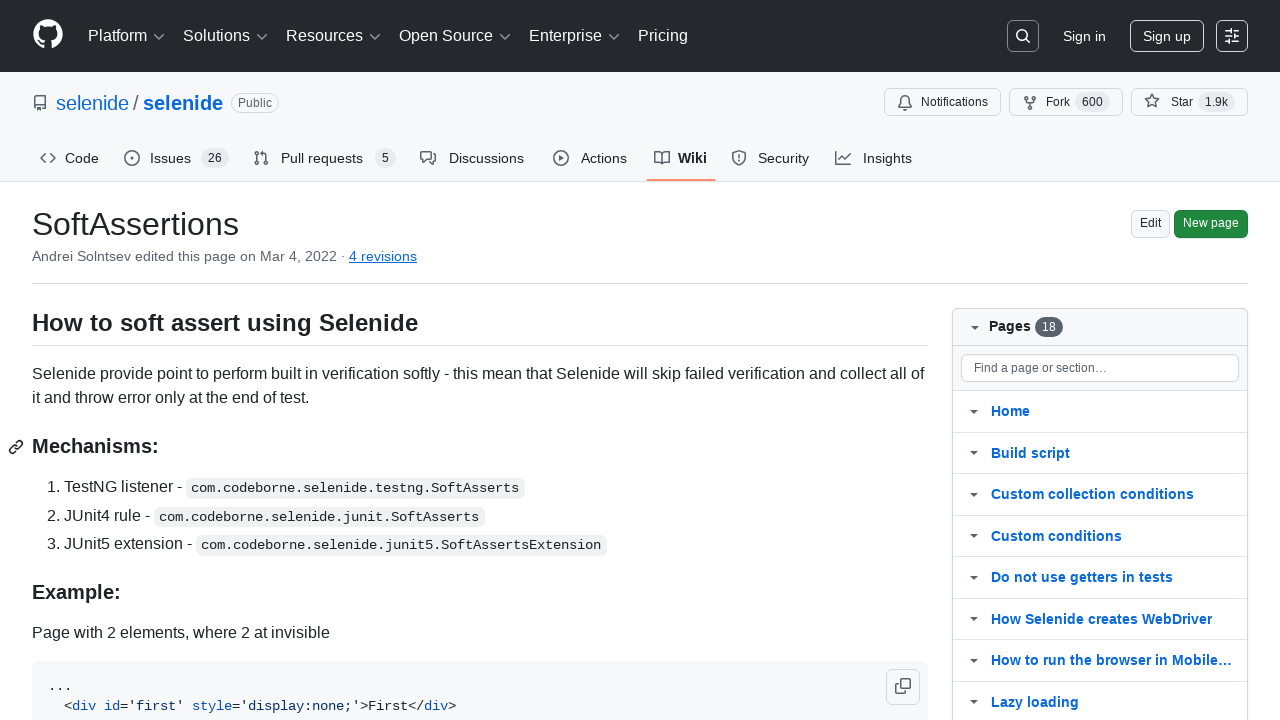

Verified that wiki body contains expected SoftAssertions code example
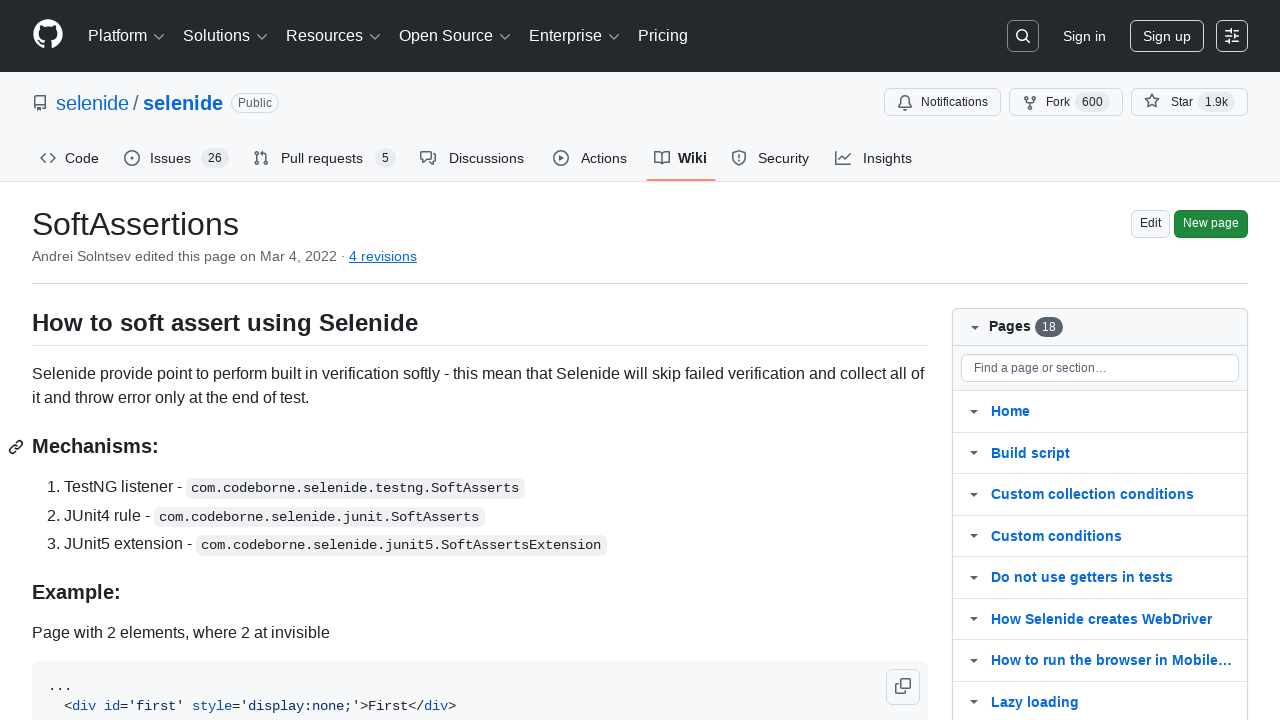

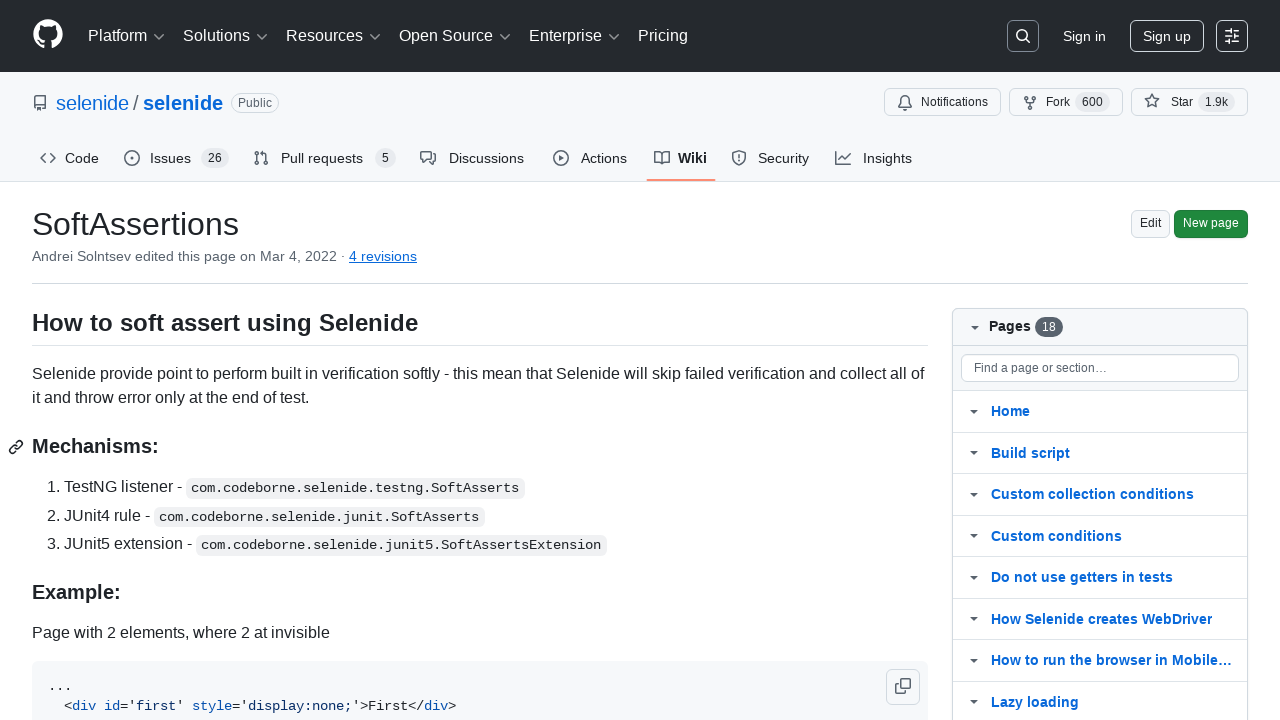